Navigates to Flipkart's website

Starting URL: http://www.flipkart.com

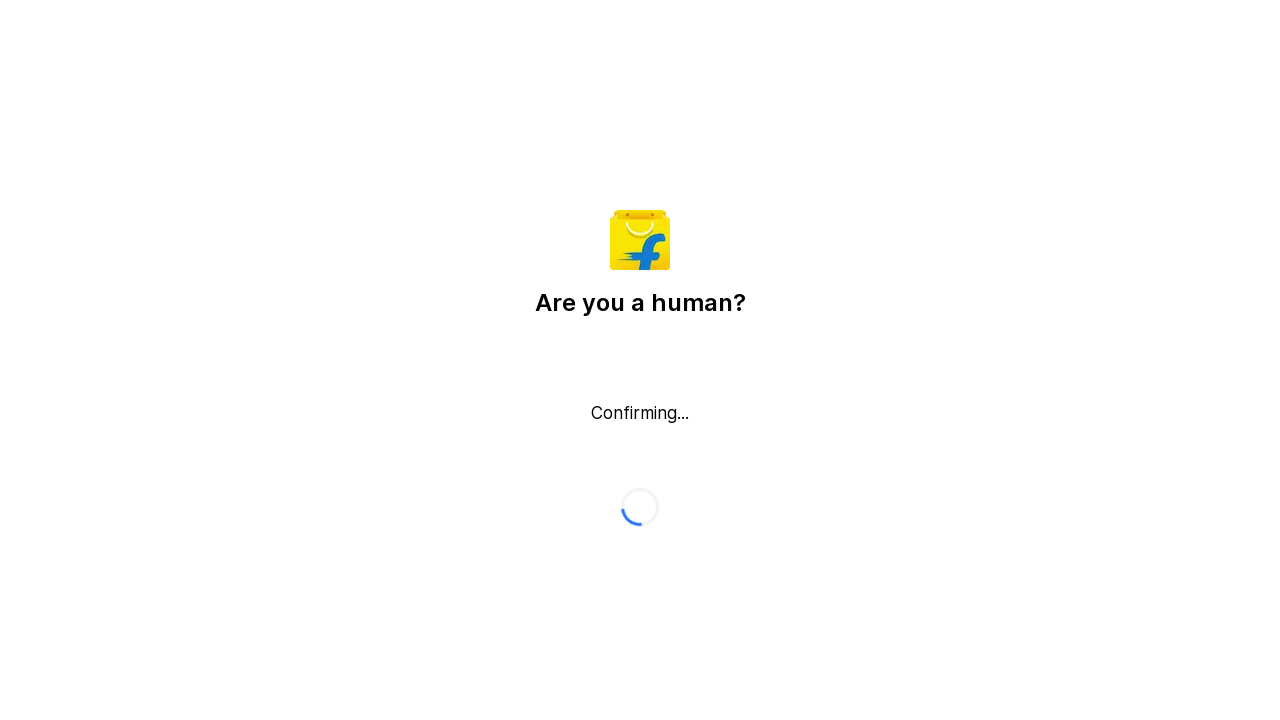

Navigated to Flipkart website
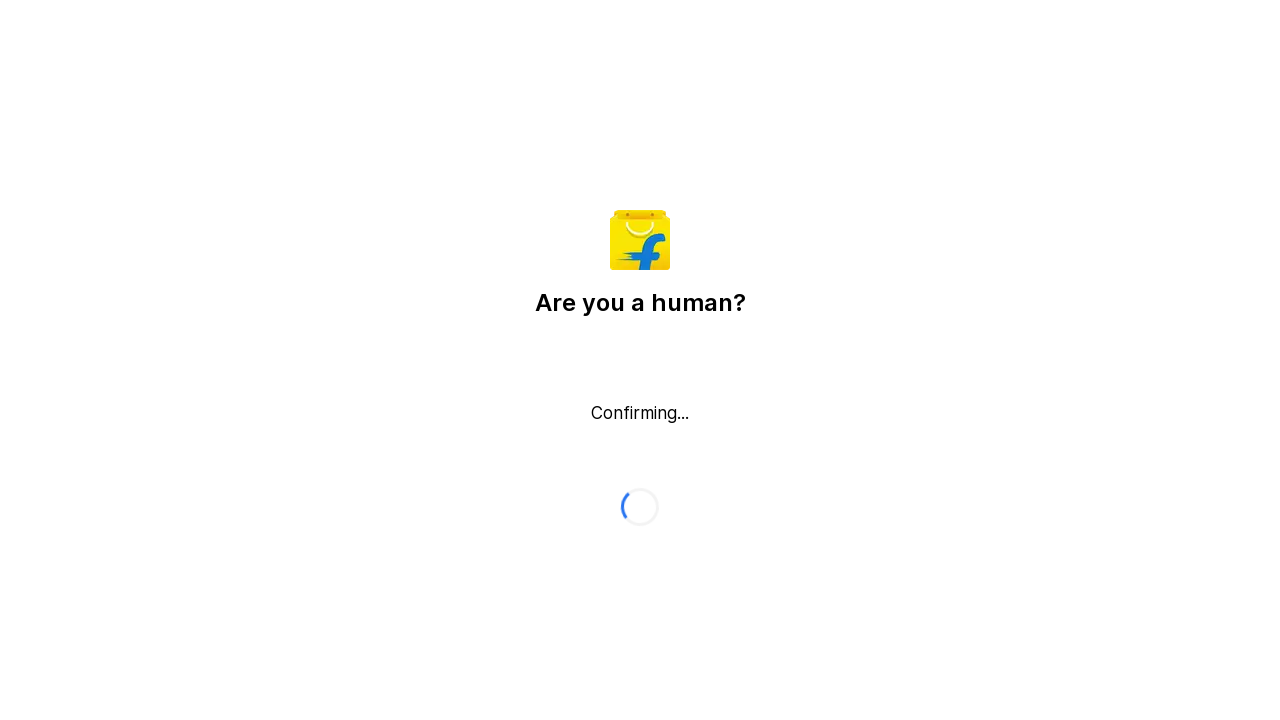

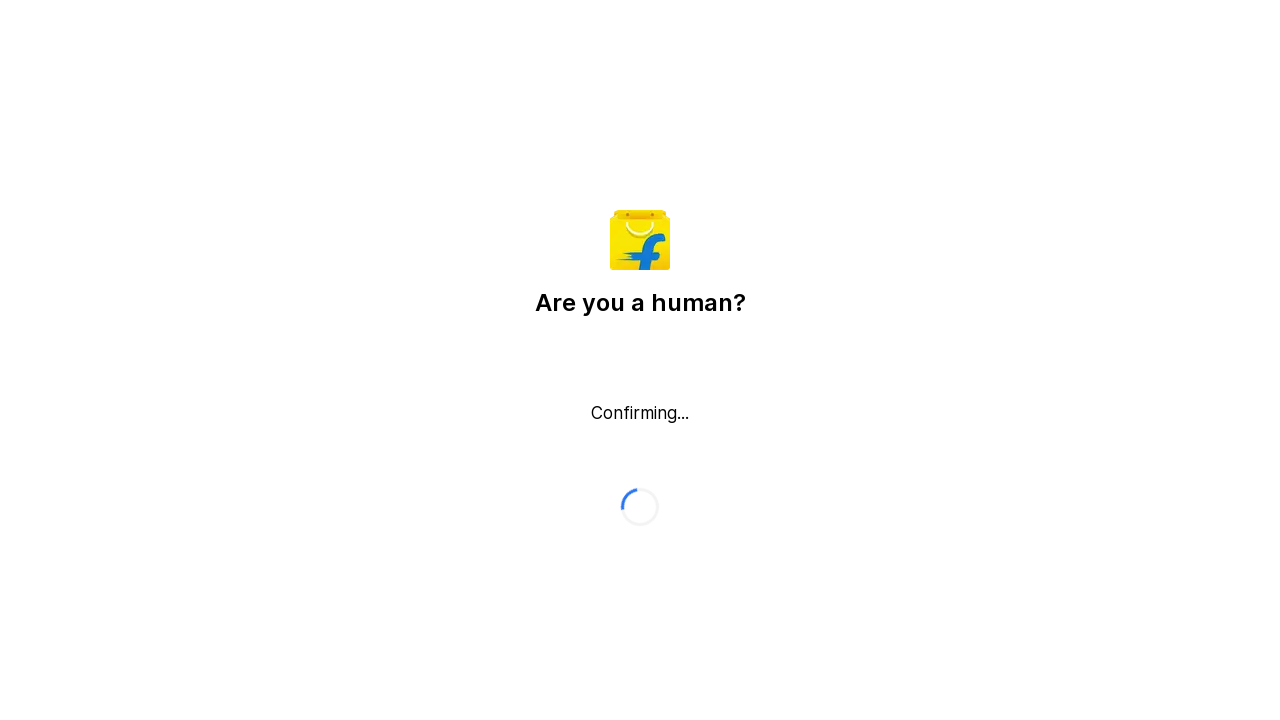